Tests opening a new browser window, navigating to a different page in the new window, and verifying that two windows are open.

Starting URL: https://the-internet.herokuapp.com

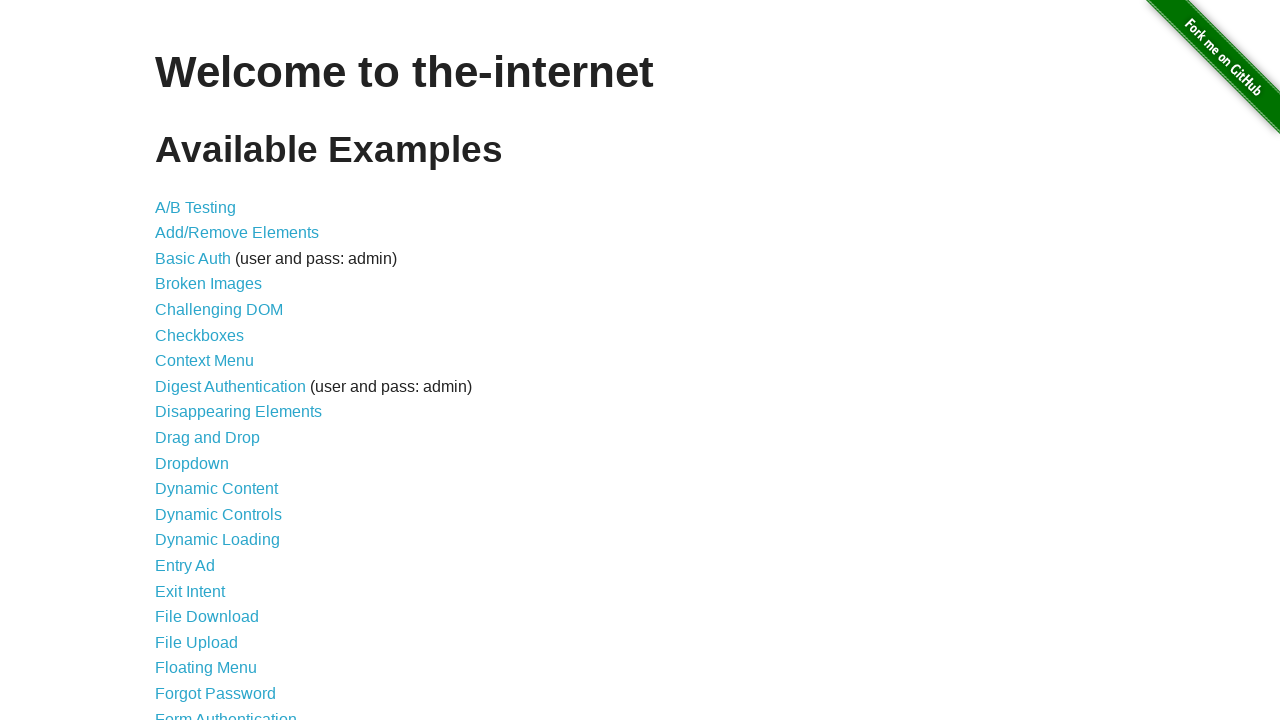

Opened a new browser window
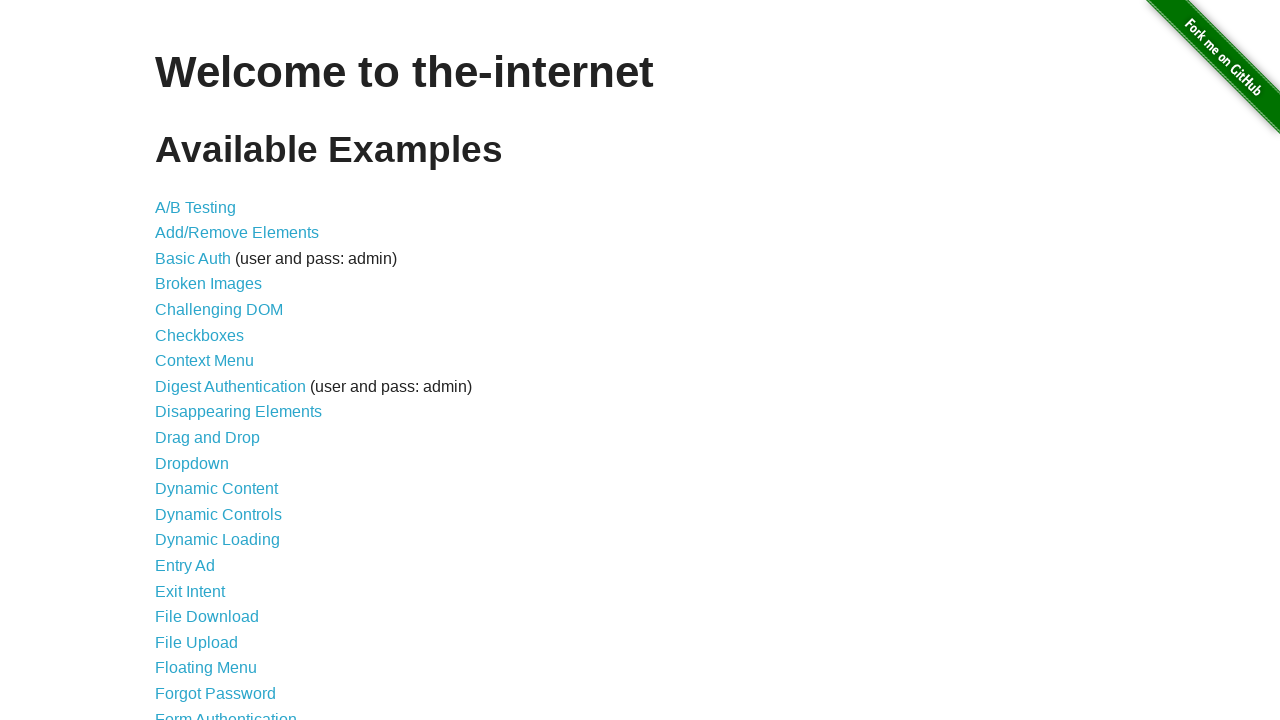

Navigated new window to typos page
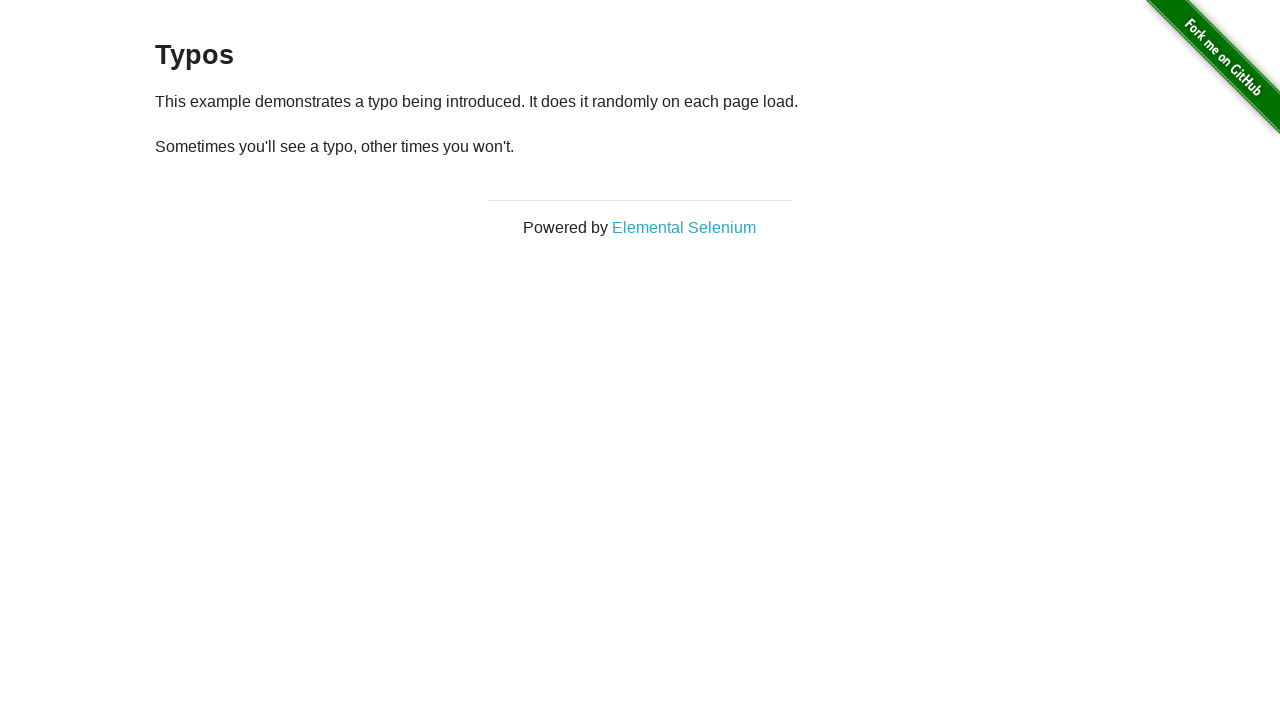

Waited for typos page to load completely
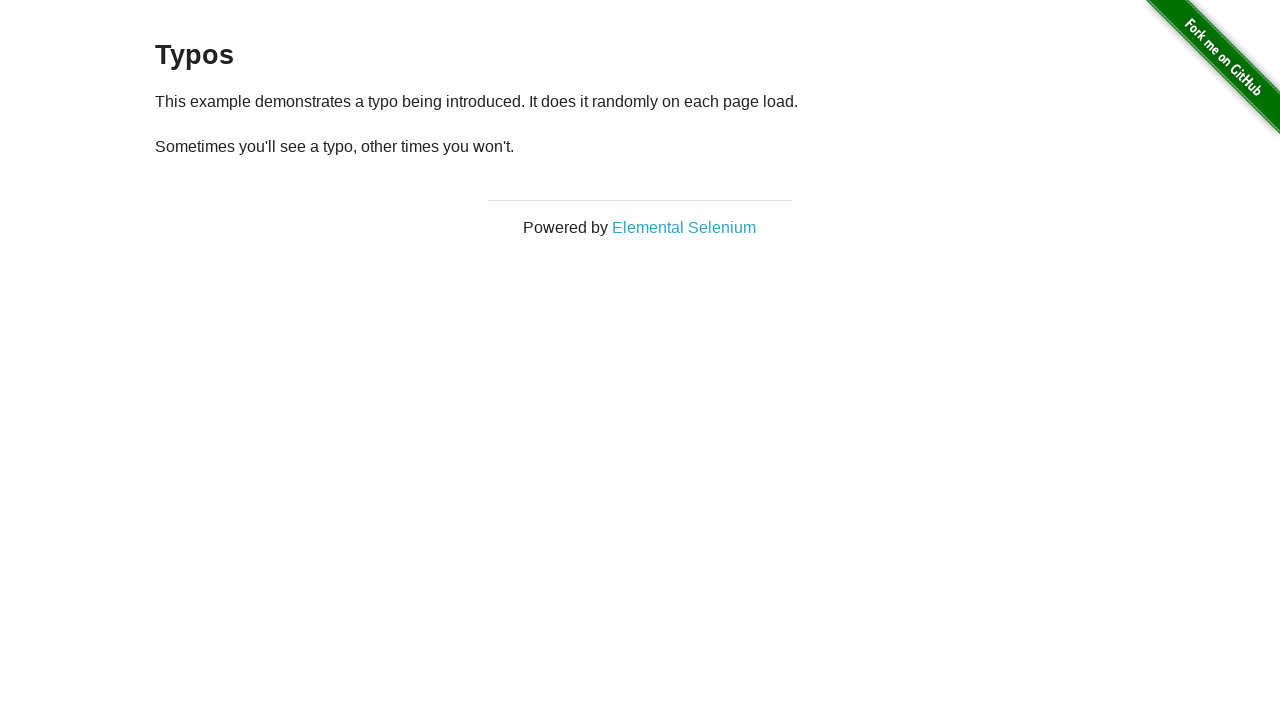

Verified that 2 browser windows are open
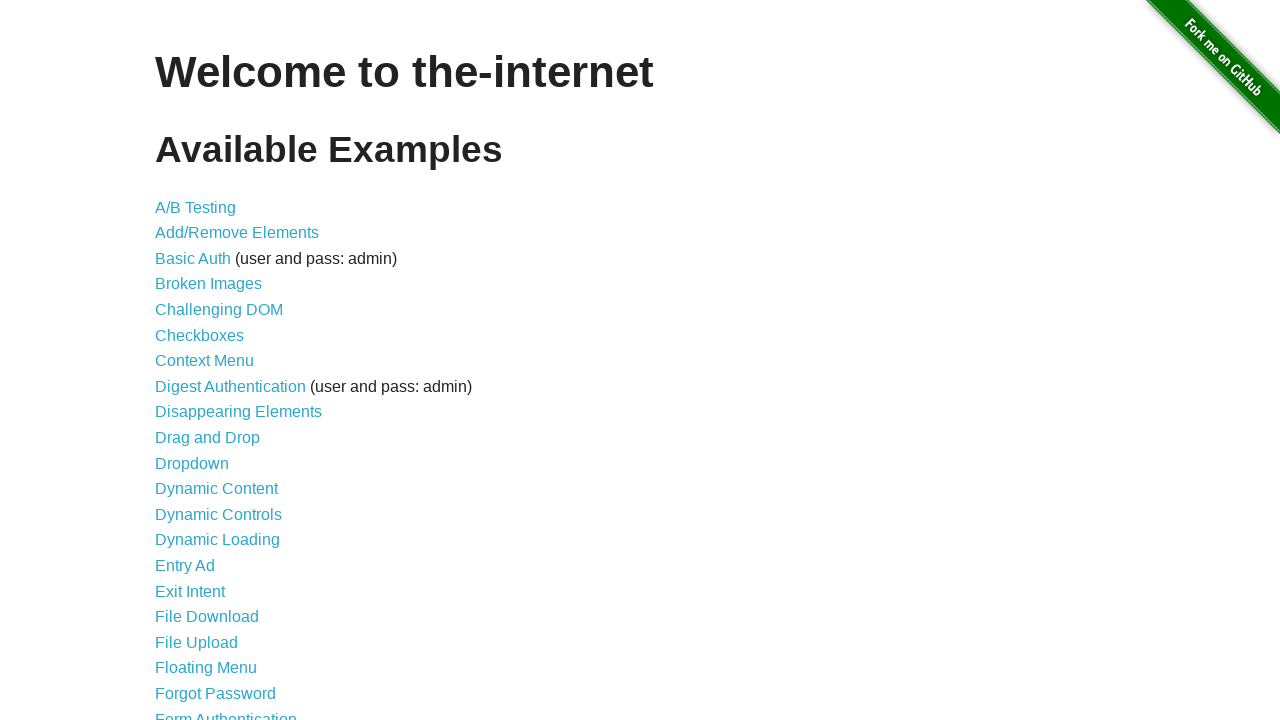

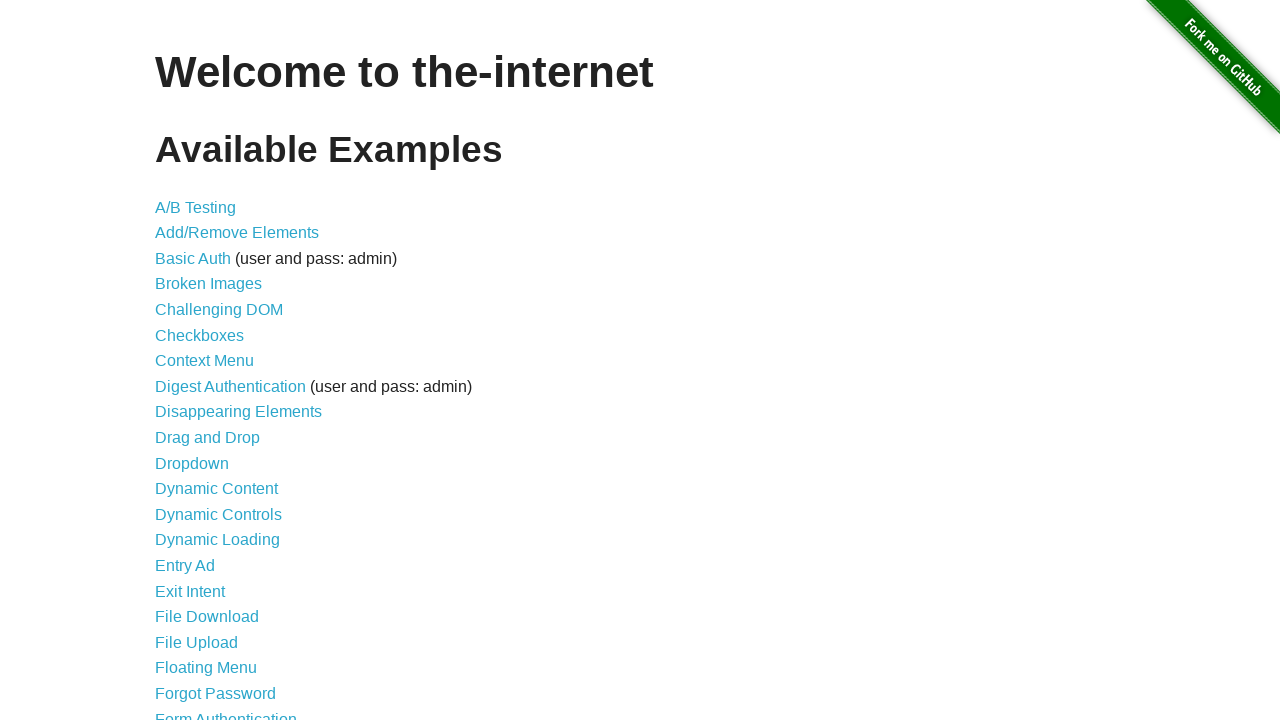